Tests dropdown selection functionality by selecting "Canada" from a country dropdown menu on a test automation practice page

Starting URL: https://testautomationpractice.blogspot.com/

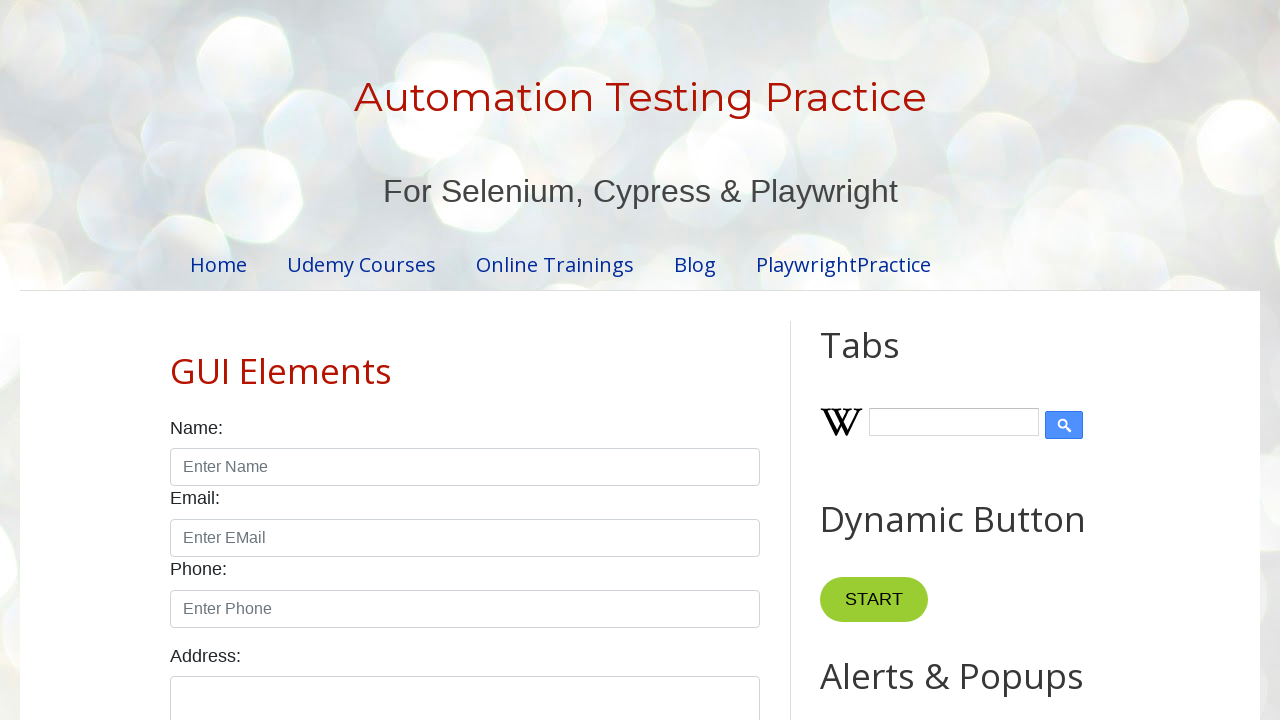

Navigated to test automation practice page
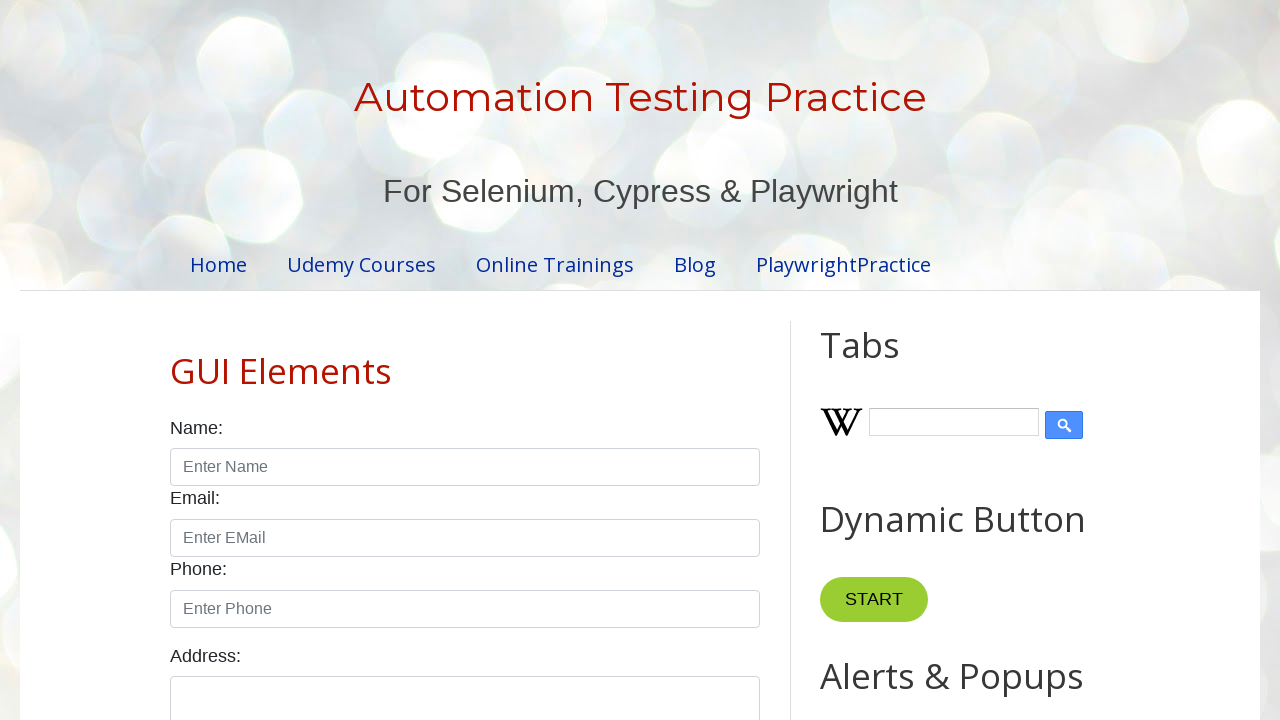

Selected 'Canada' from the country dropdown menu on #country
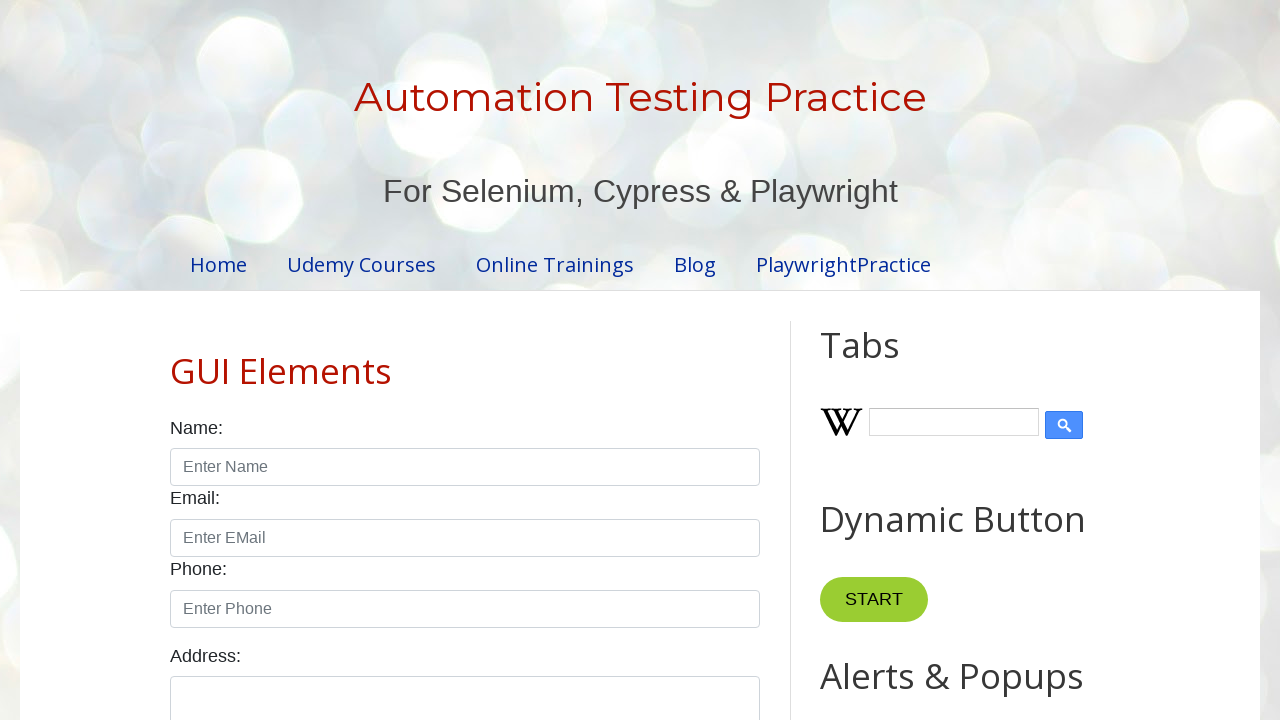

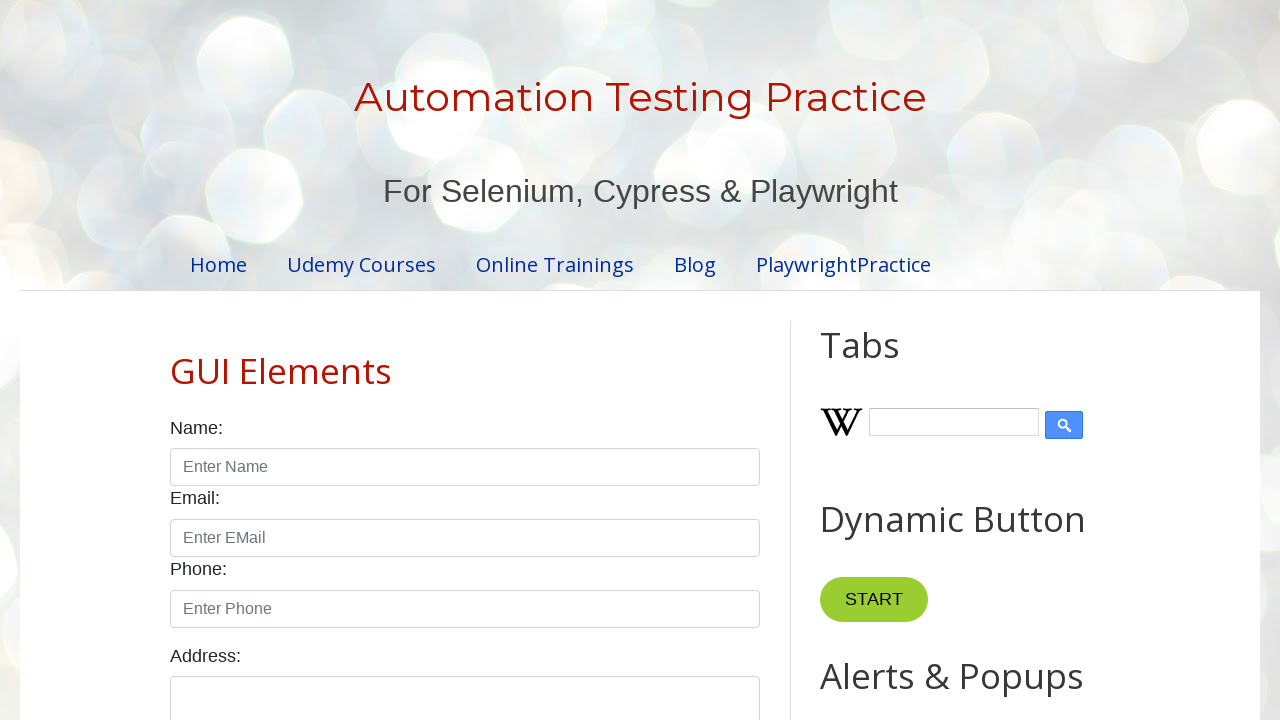